Tests clicking a button on DemoQA buttons page using mouse actions - moves to a "Click Me" button and clicks it

Starting URL: https://demoqa.com/buttons

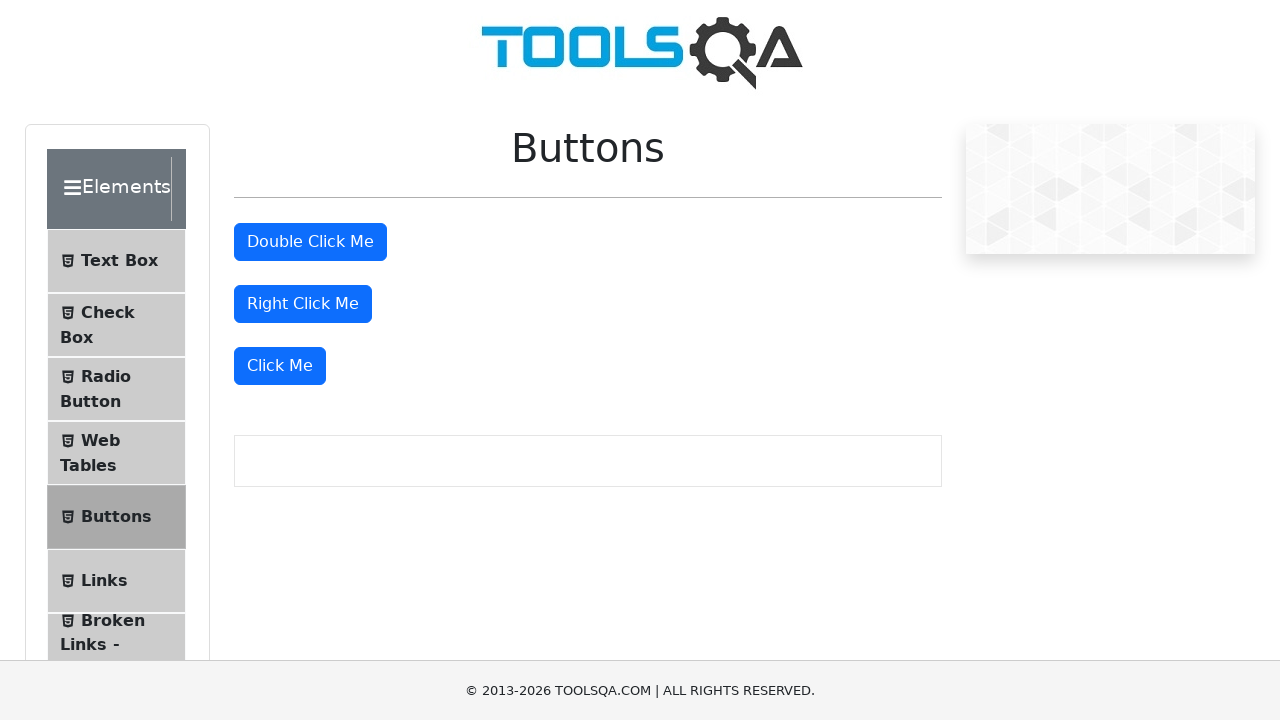

Located the 'Click Me' button on DemoQA buttons page
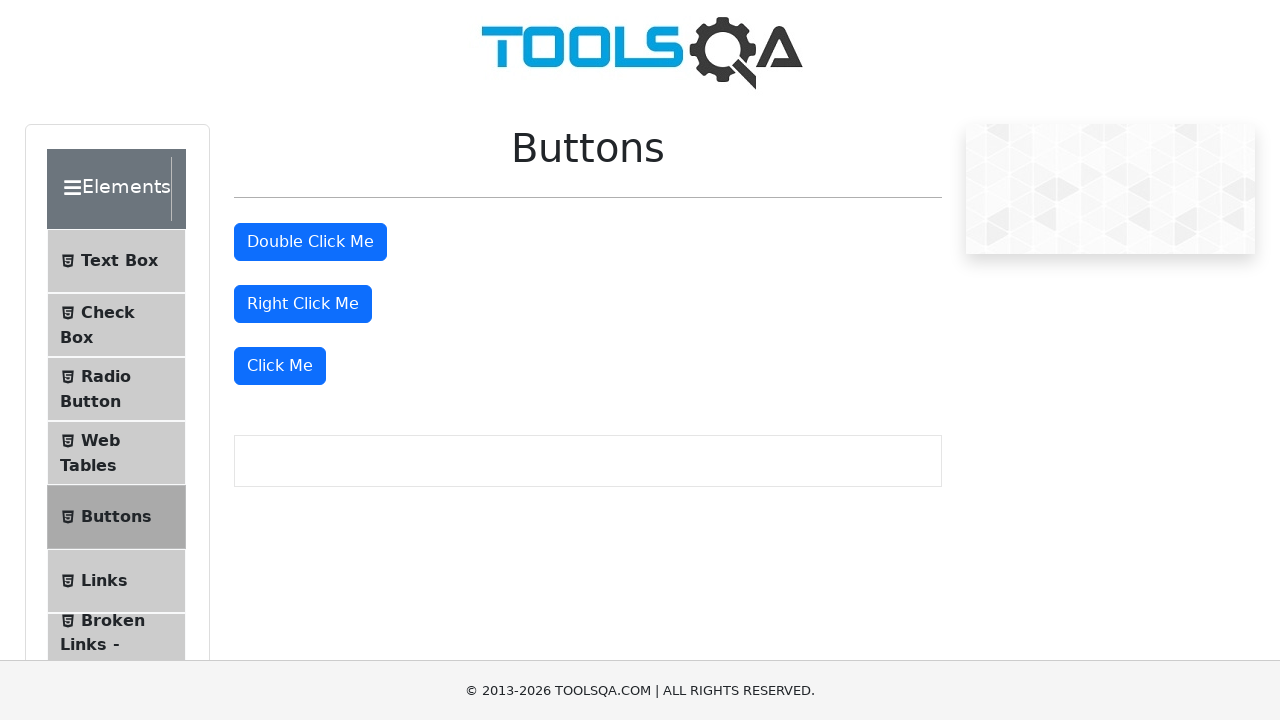

Hovered over the 'Click Me' button at (280, 366) on xpath=//button[text()='Click Me']
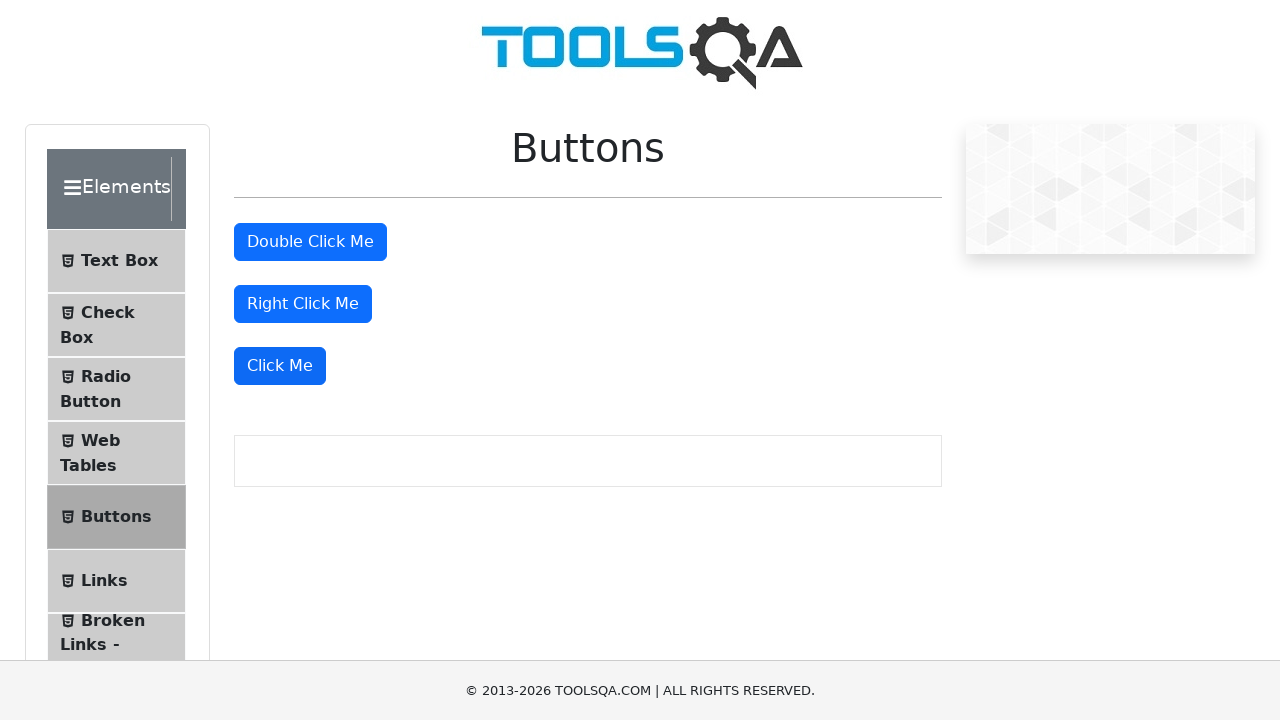

Clicked the 'Click Me' button at (280, 366) on xpath=//button[text()='Click Me']
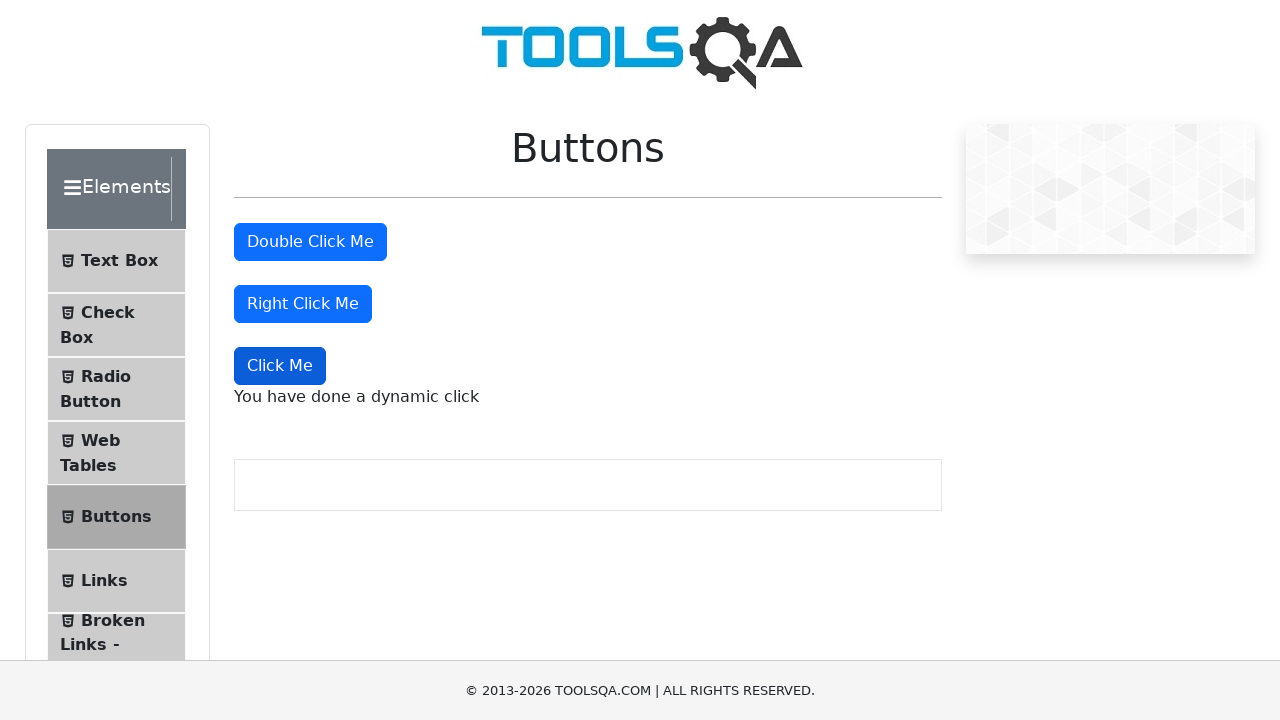

Dynamic click message appeared confirming button click
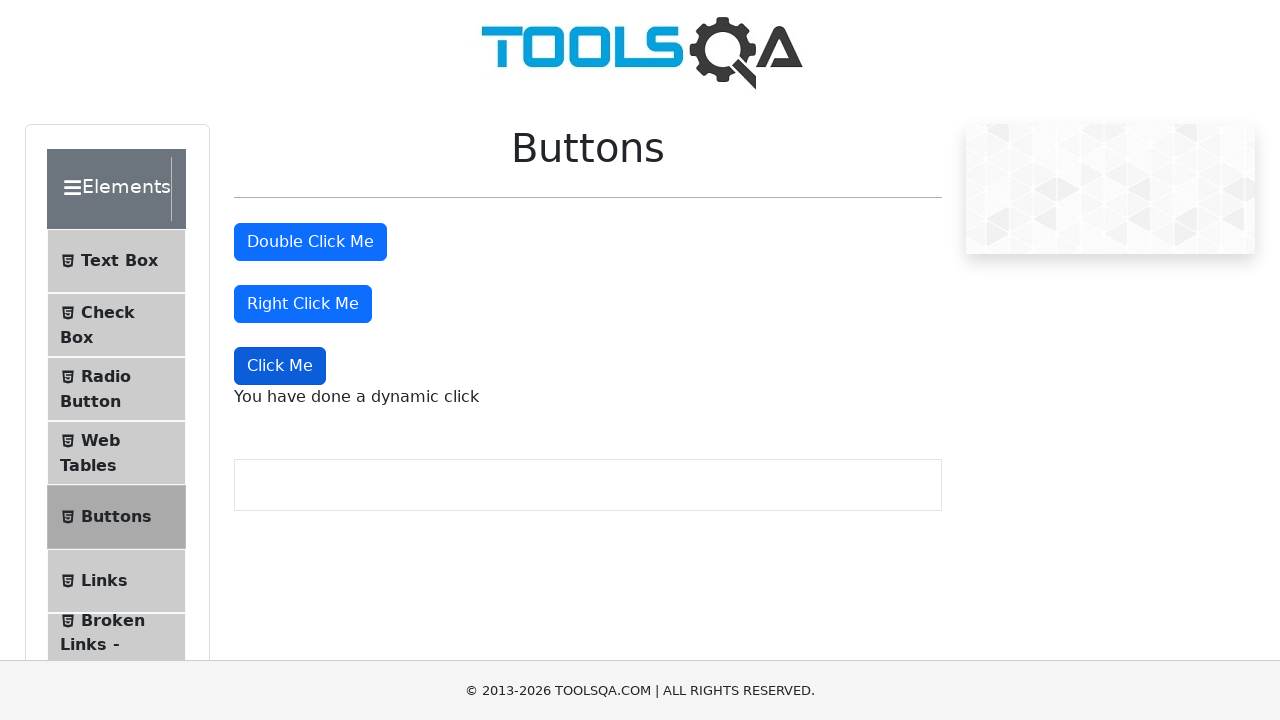

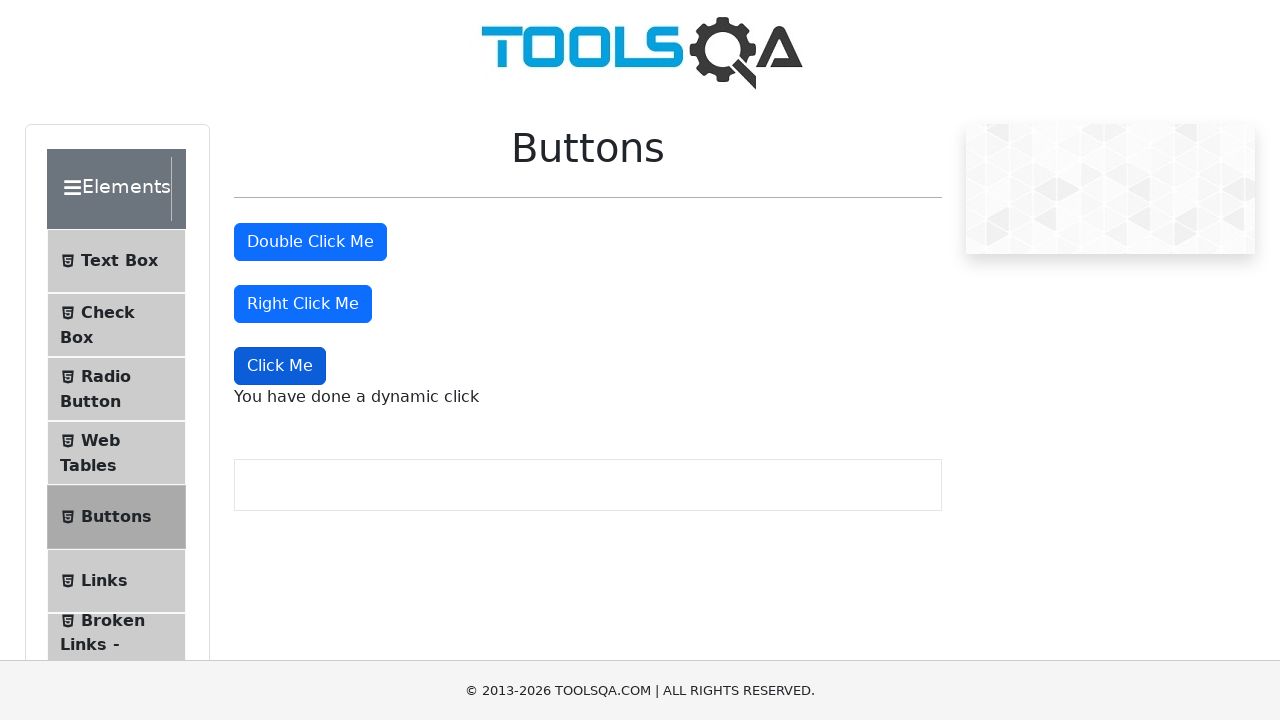